Tests removing a product from cart and verifies button changes back to Add to Cart

Starting URL: https://www.saucedemo.com

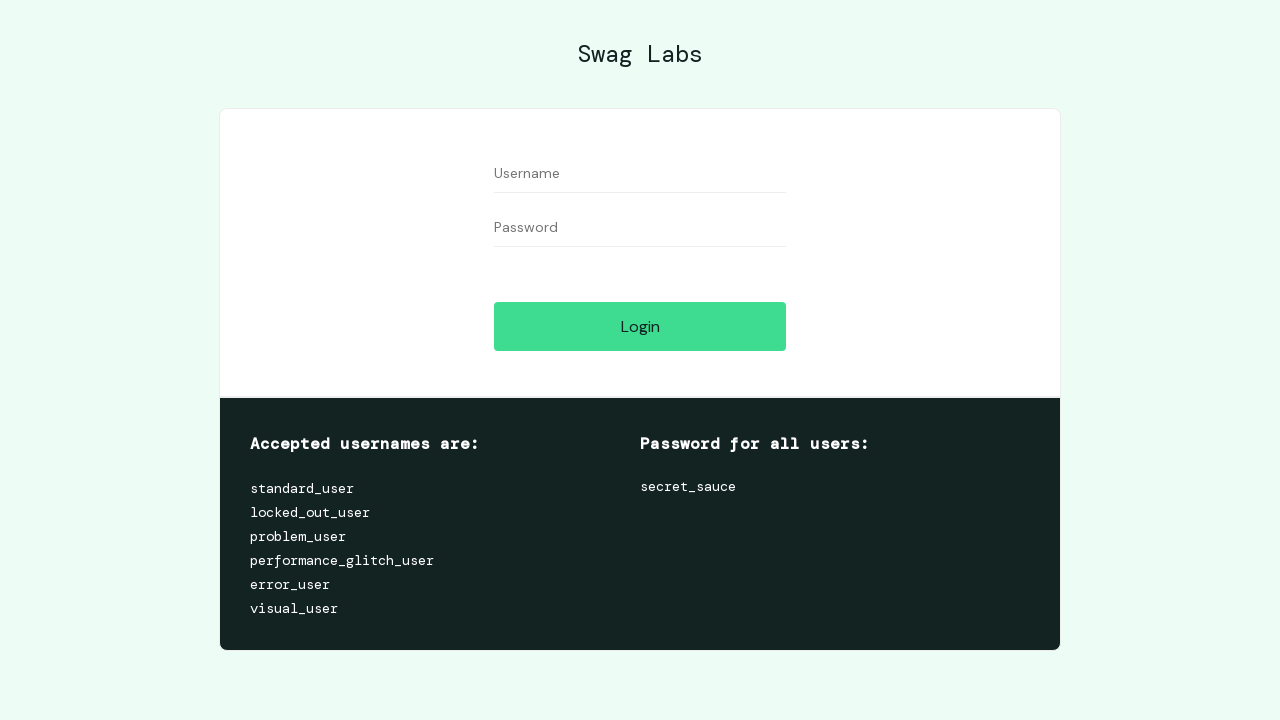

Filled username field with 'standard_user' on #user-name
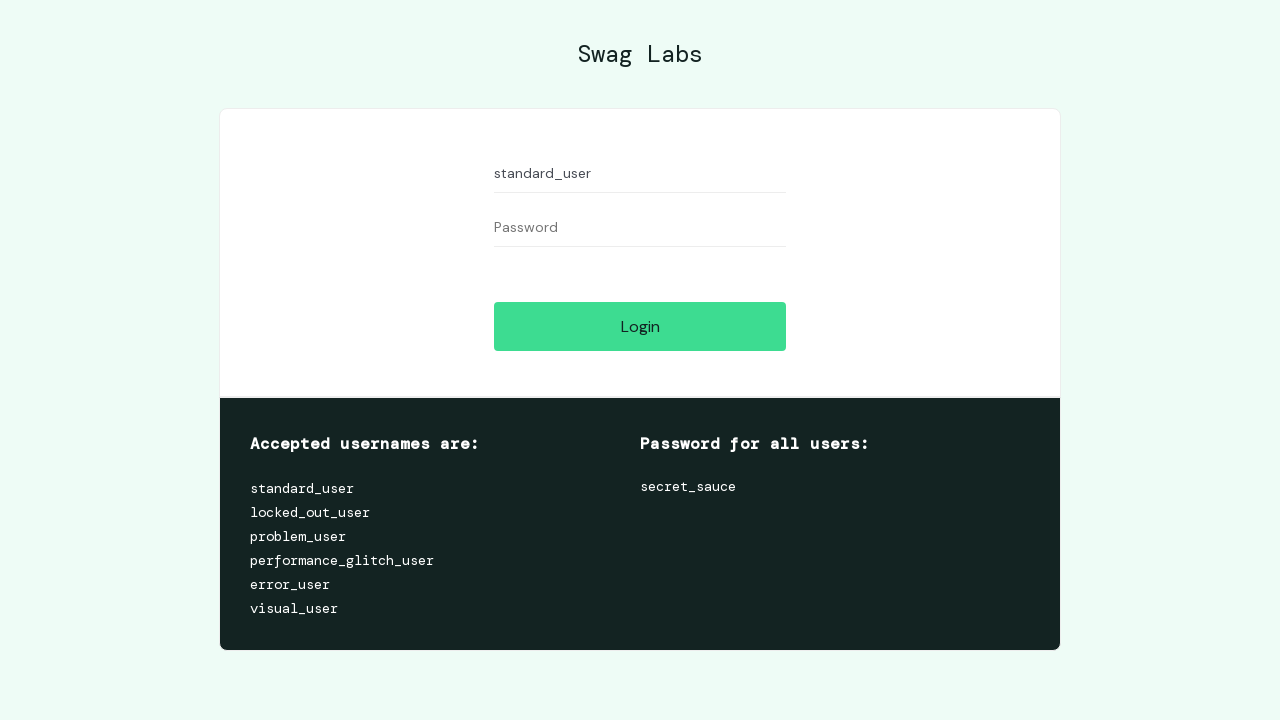

Filled password field with 'secret_sauce' on #password
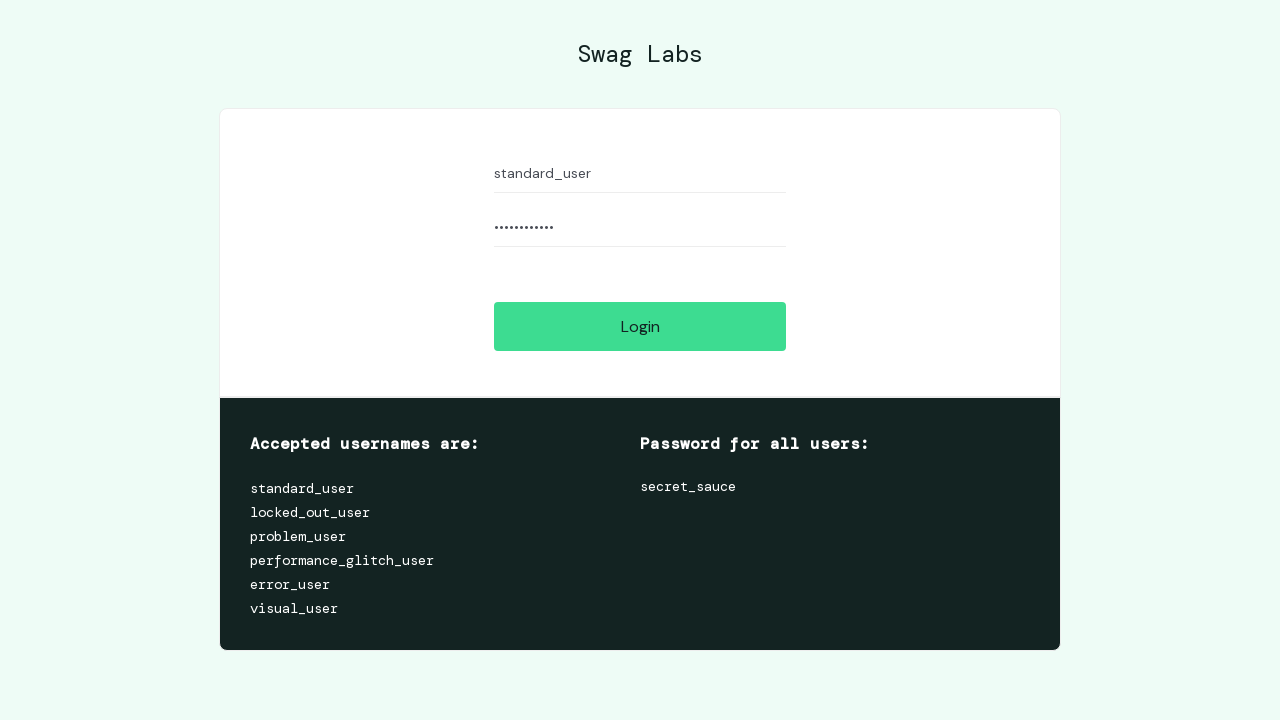

Clicked login button at (640, 326) on #login-button
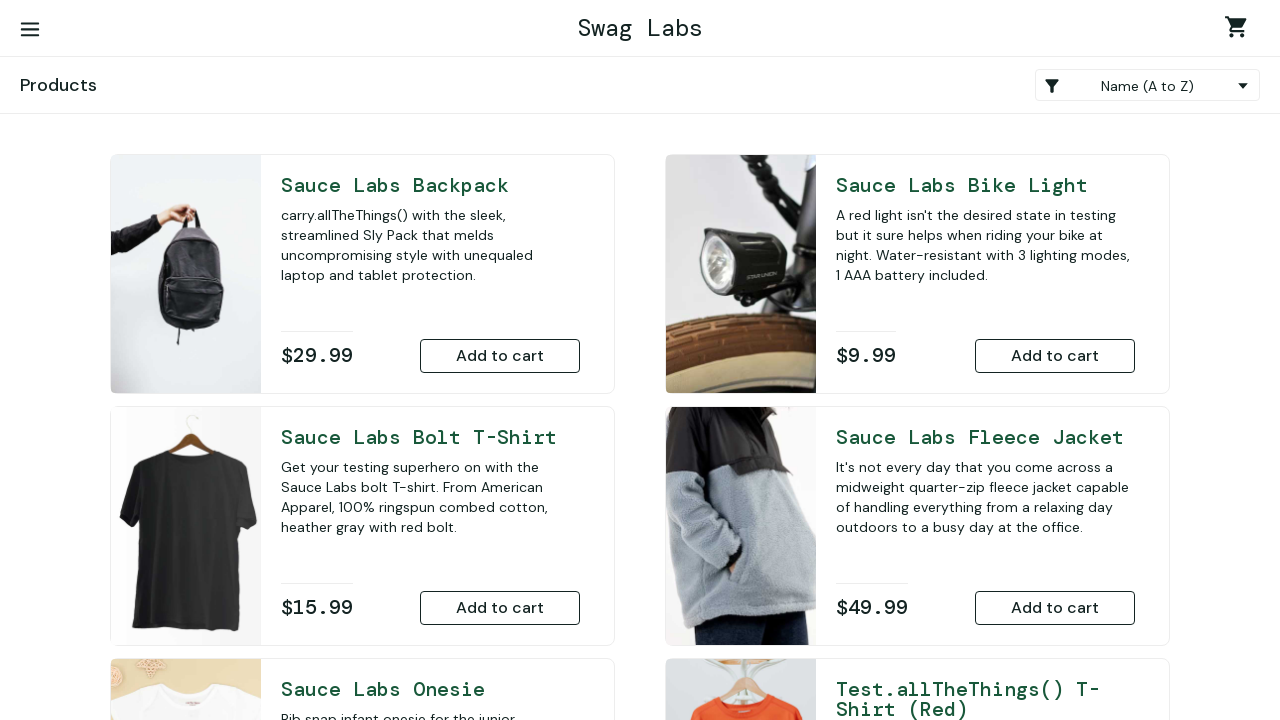

Inventory page loaded successfully
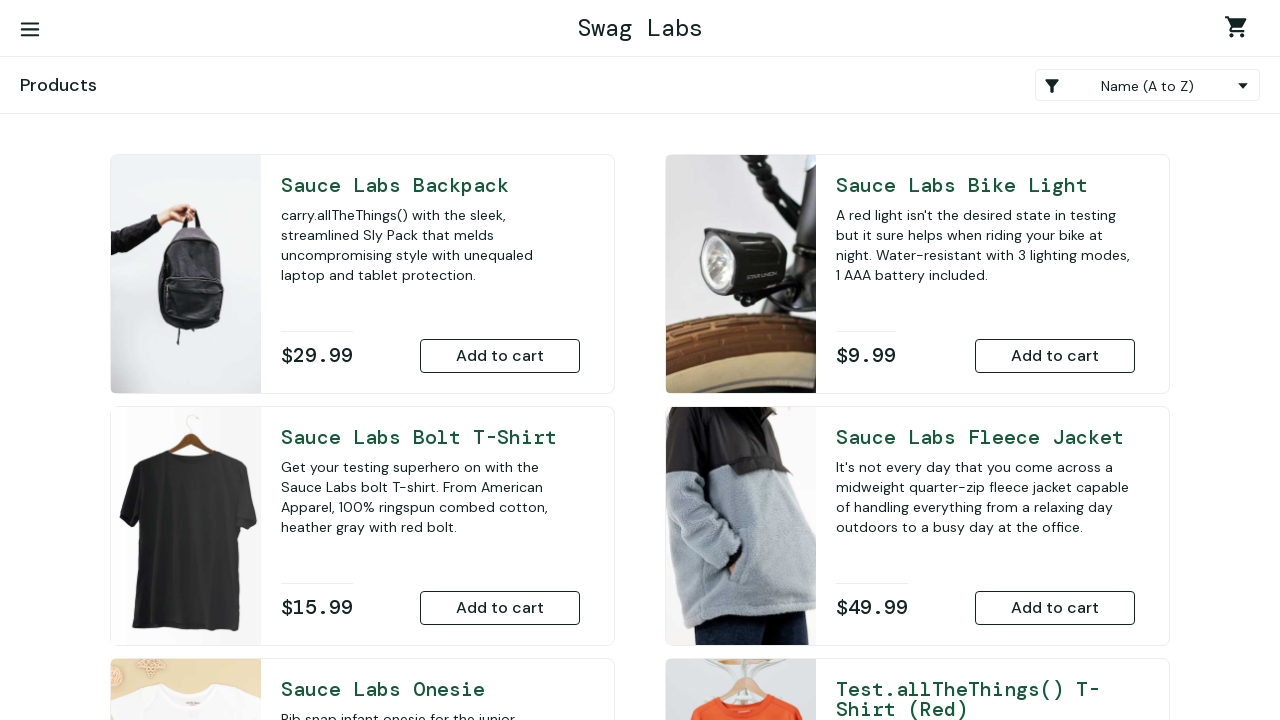

Clicked 'Add to Cart' button for a product at (500, 356) on [data-test^='add-to-cart']
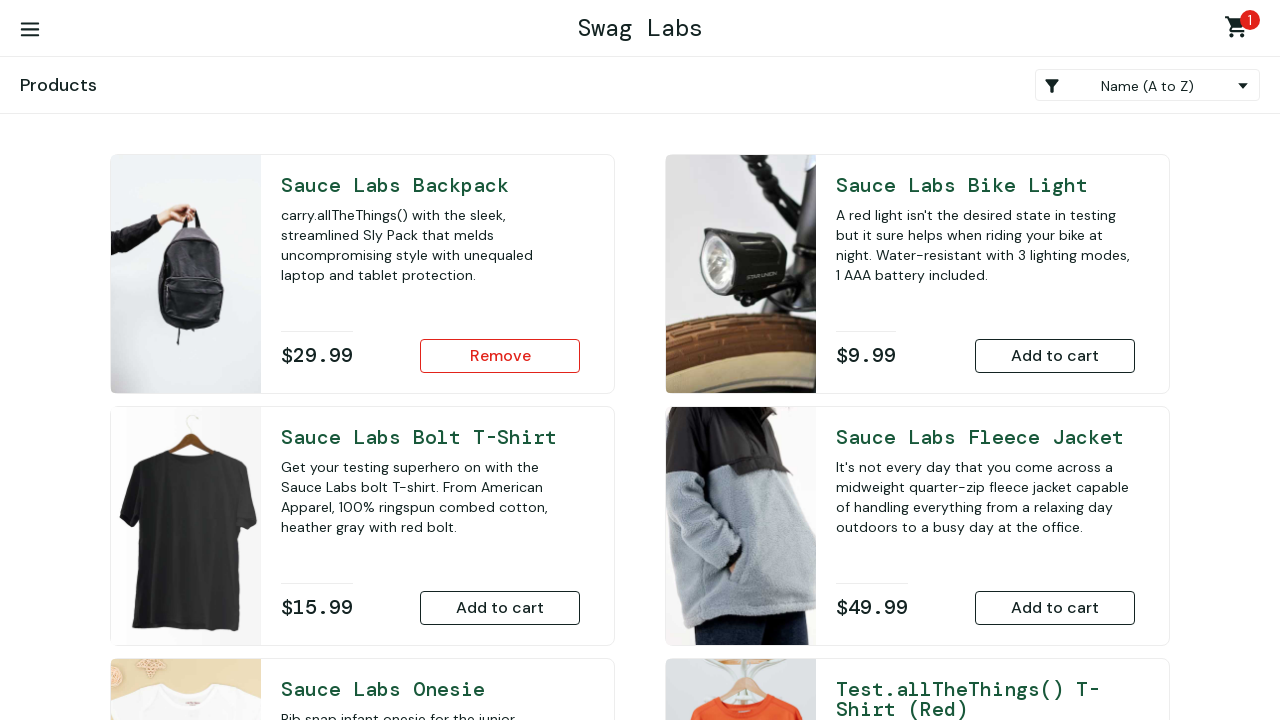

Clicked 'Remove' button to remove product from cart at (500, 356) on [data-test^='remove']
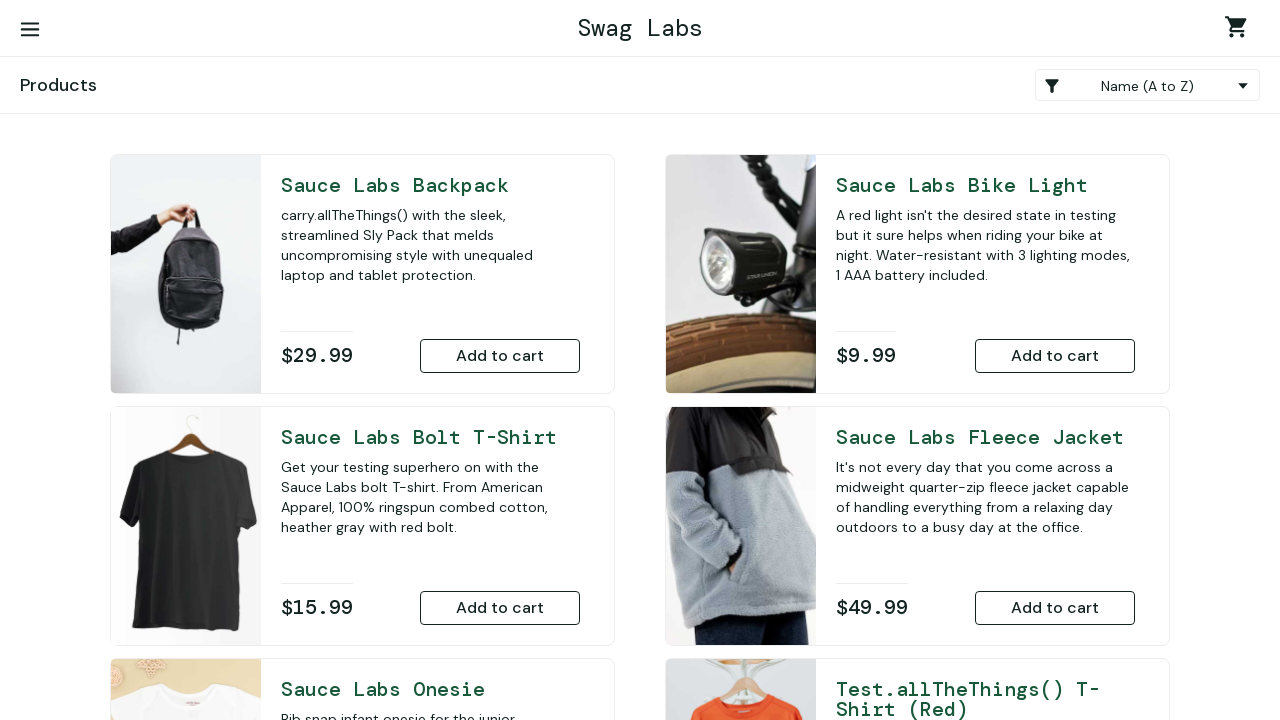

Add to Cart button appeared after removal
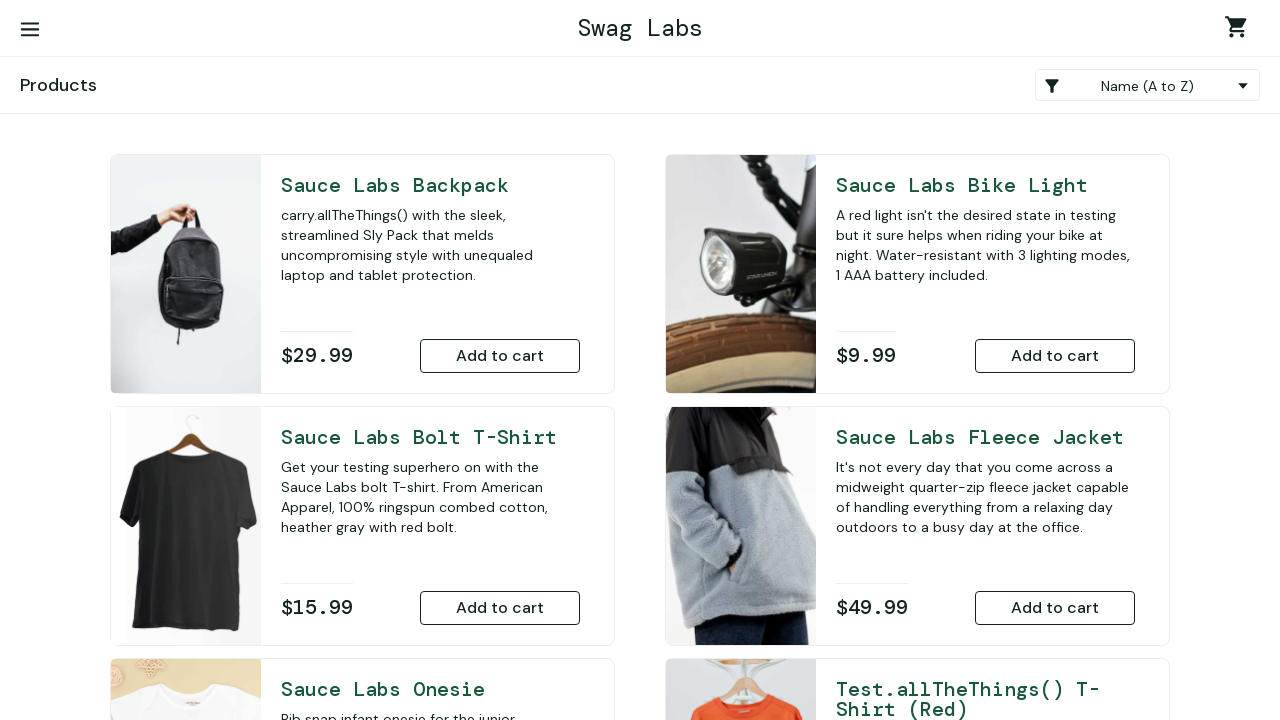

Verified Add to Cart button is visible
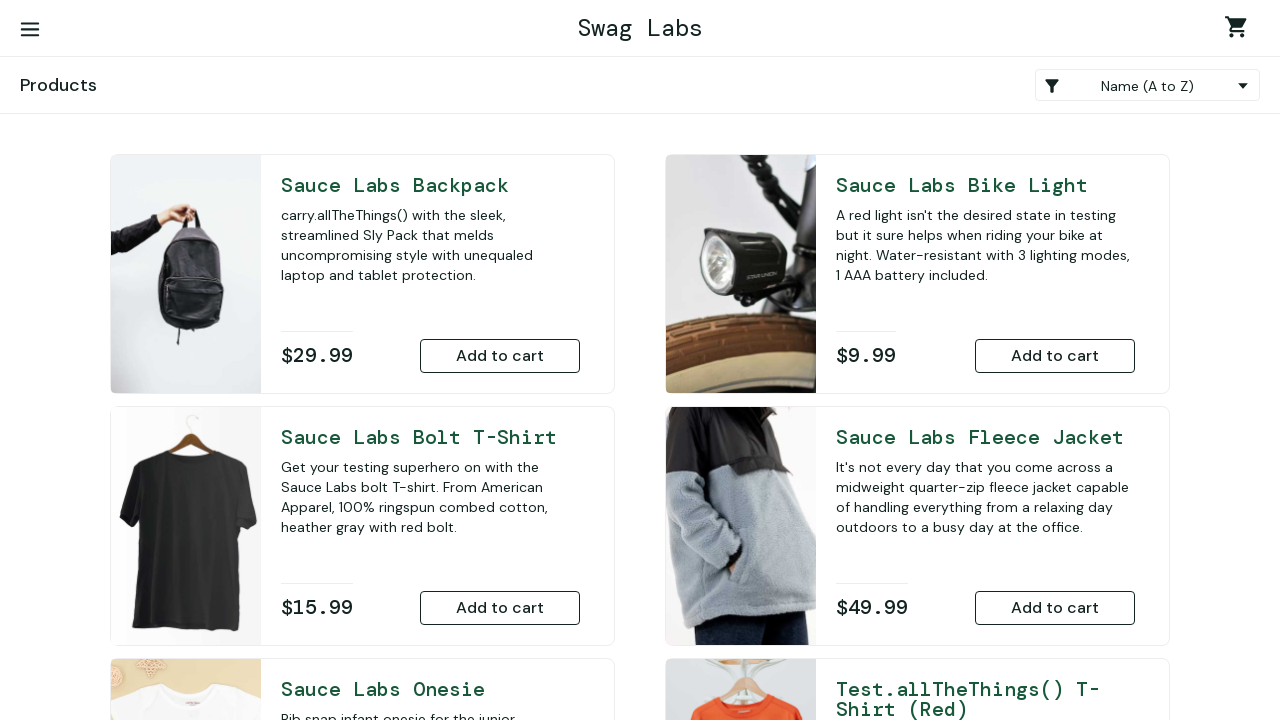

Queried shopping cart badge element
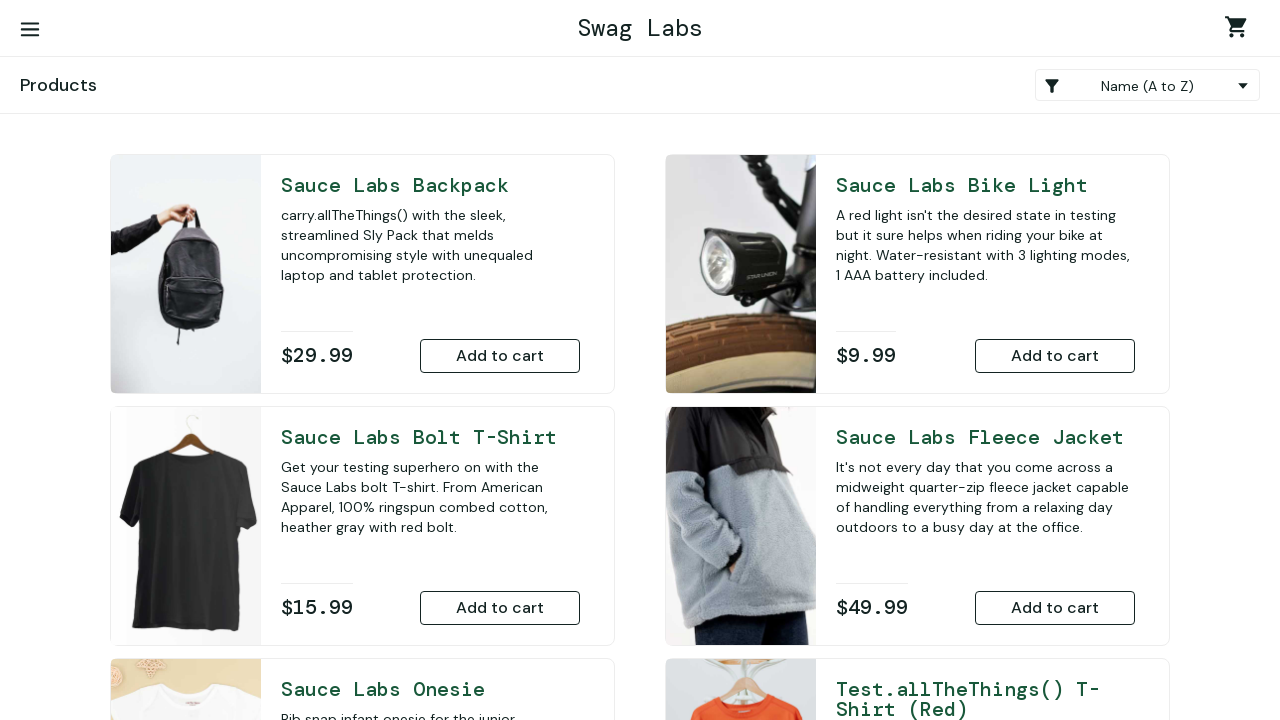

Verified cart badge is removed or shows 0 items
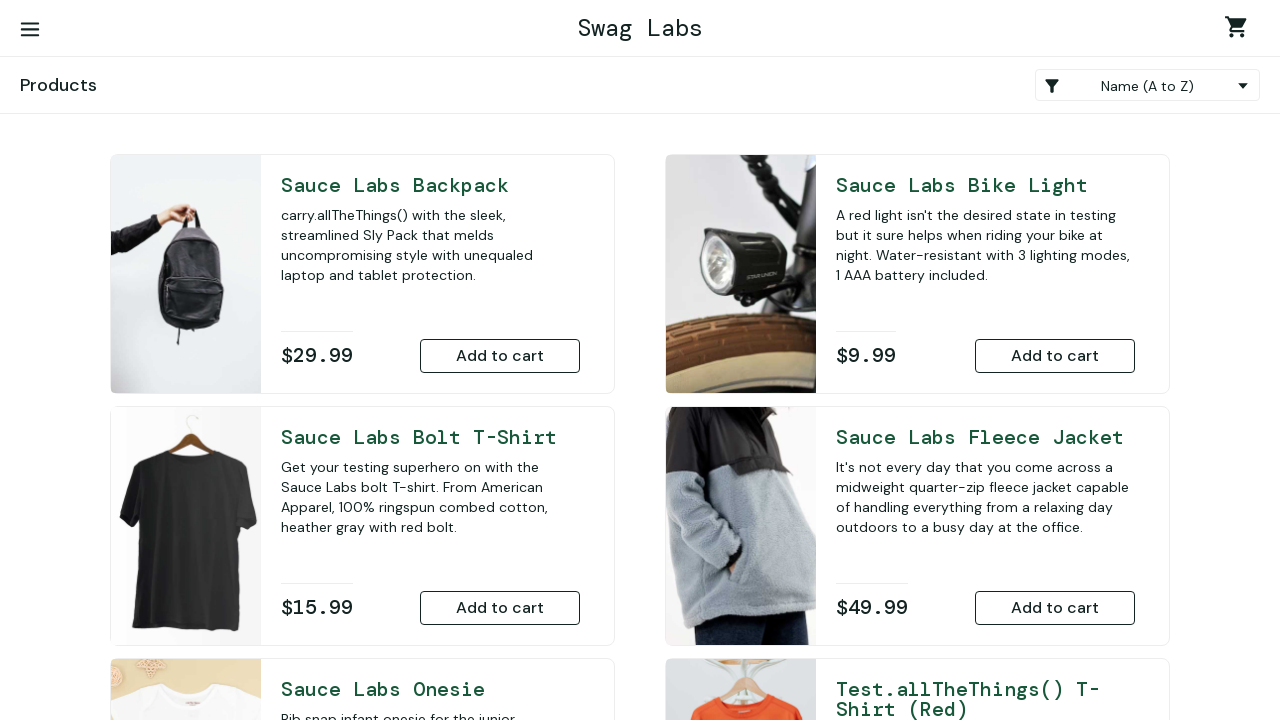

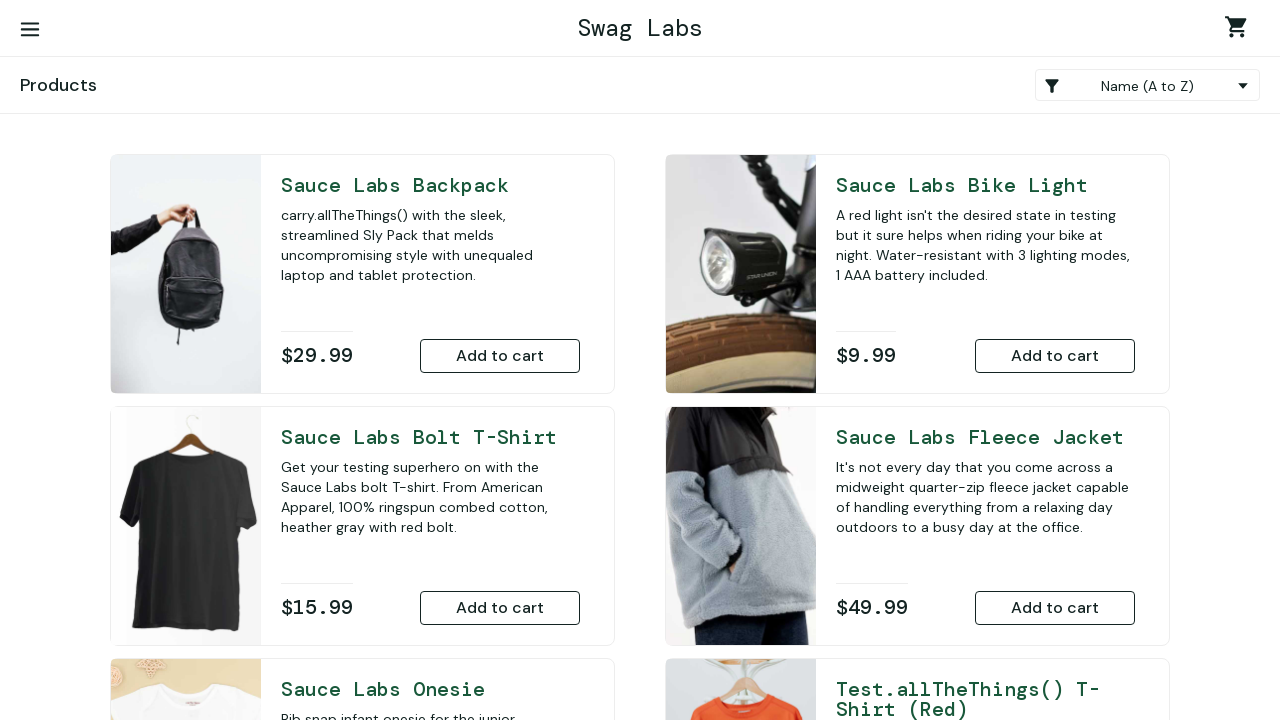